Tests drag and drop functionality on jQuery UI demo page by switching to an iframe and performing drag and drop action between two elements

Starting URL: https://jqueryui.com/droppable

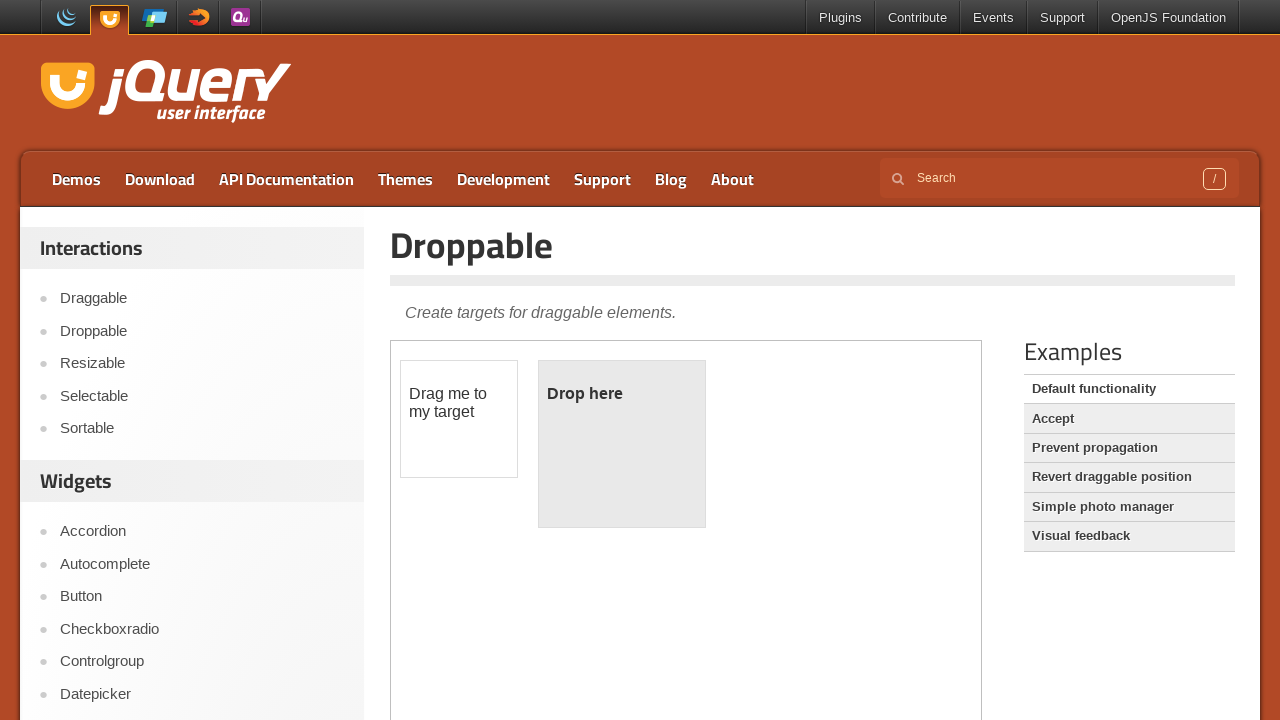

Located the demo iframe containing drag and drop elements
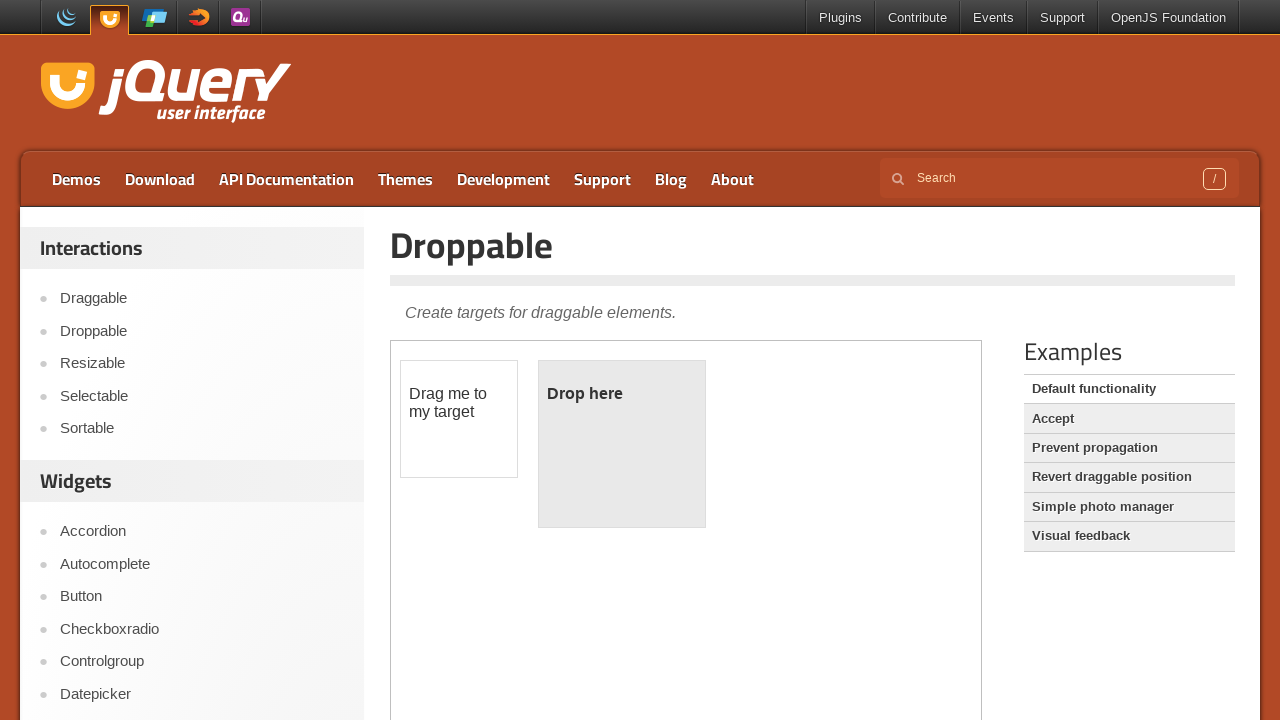

Located the draggable element within the iframe
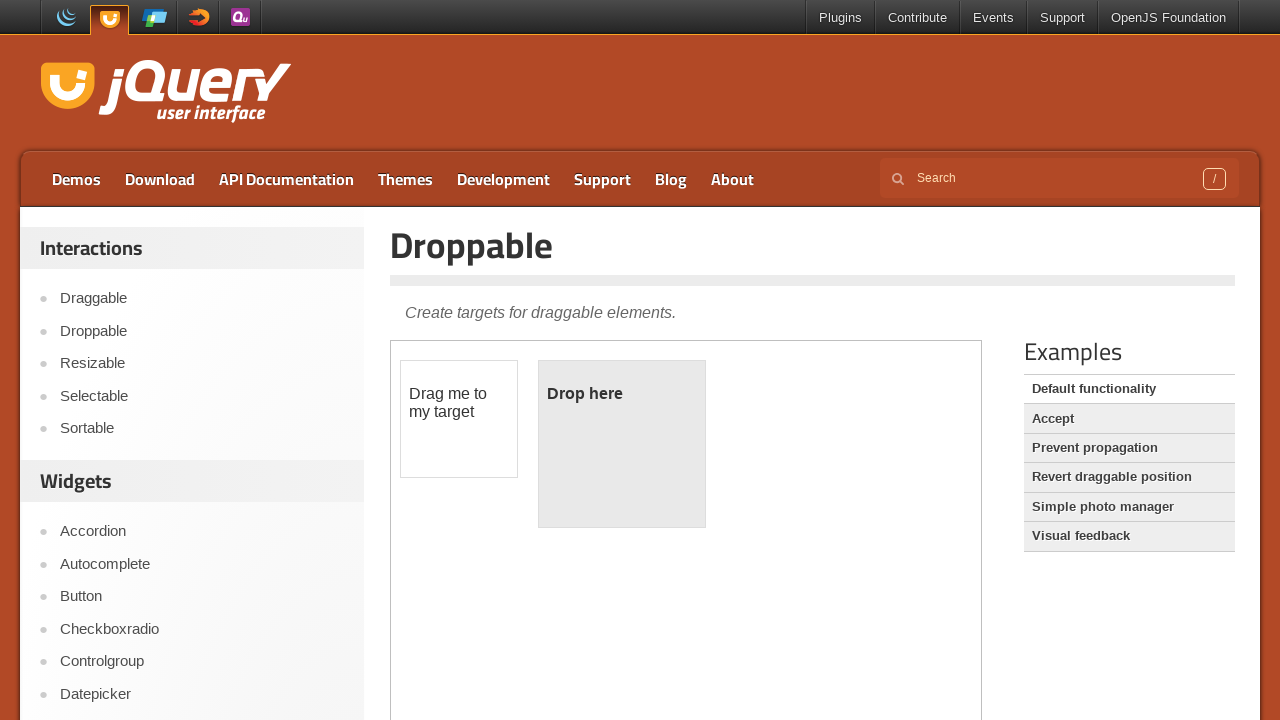

Located the droppable element within the iframe
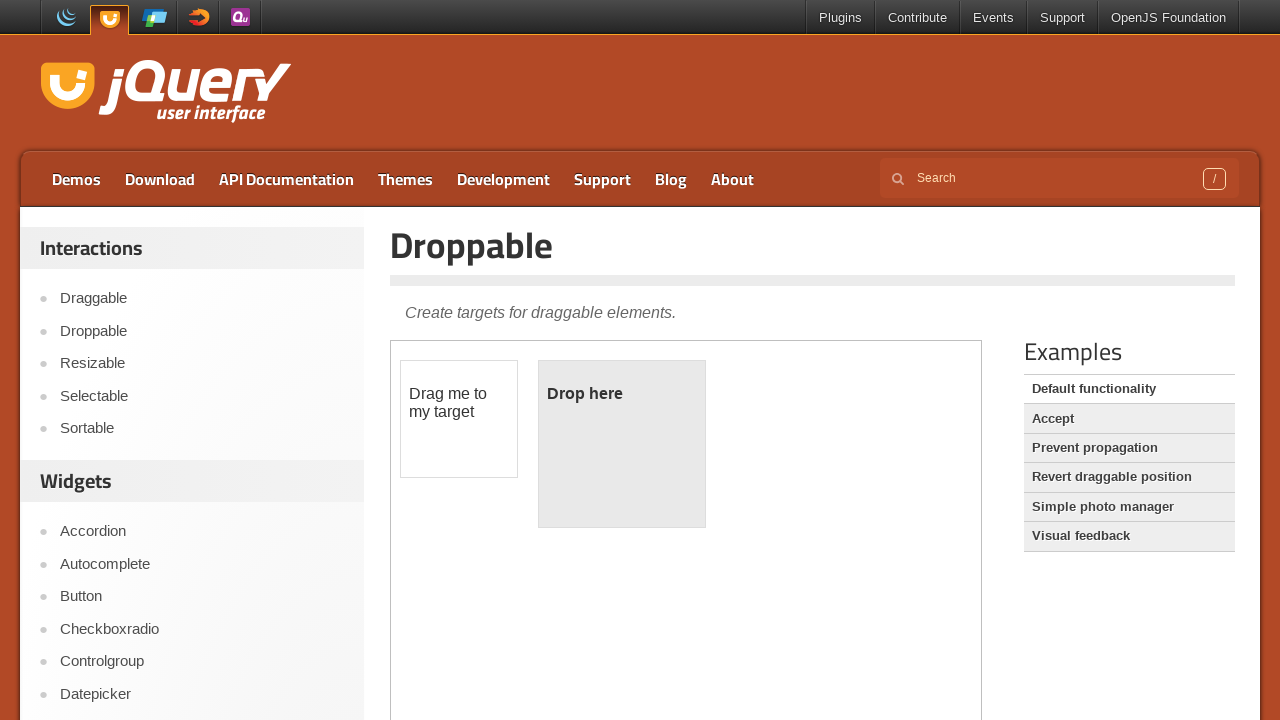

Dragged the draggable element onto the droppable element at (622, 444)
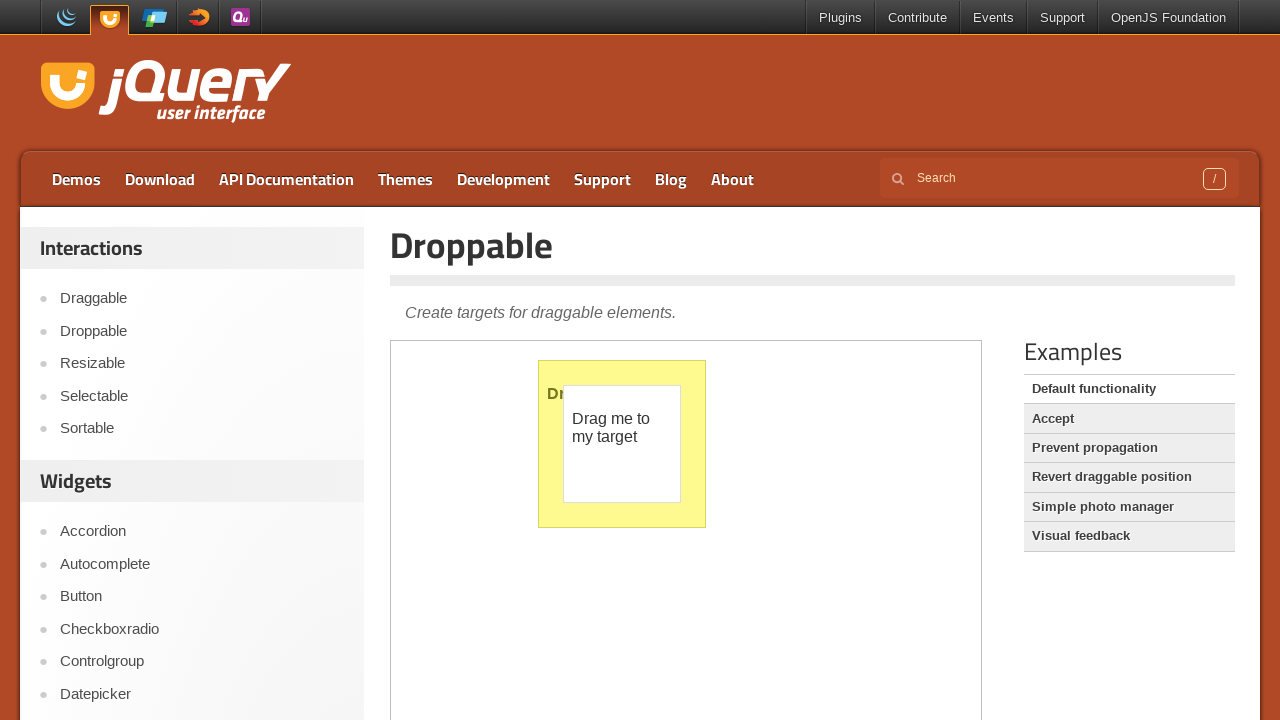

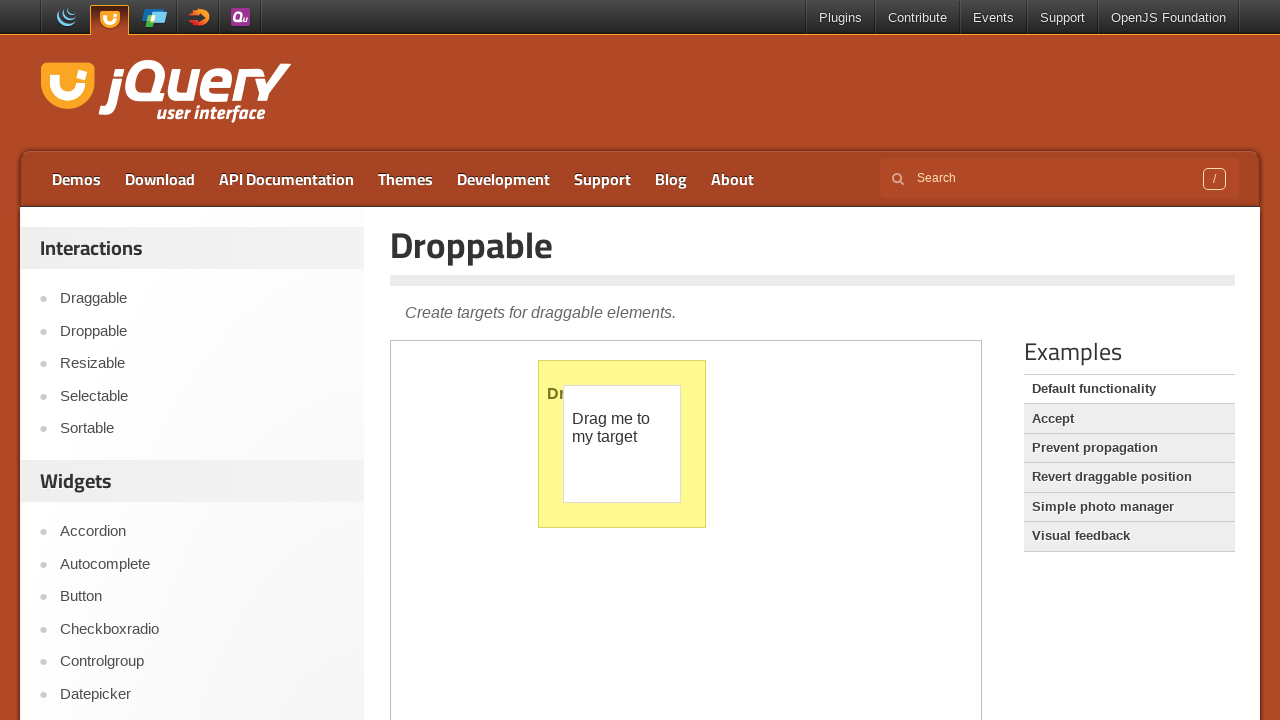